Tests registration form validation by entering mismatched email addresses and verifying the confirmation email error message.

Starting URL: https://alada.vn/tai-khoan/dang-ky.html

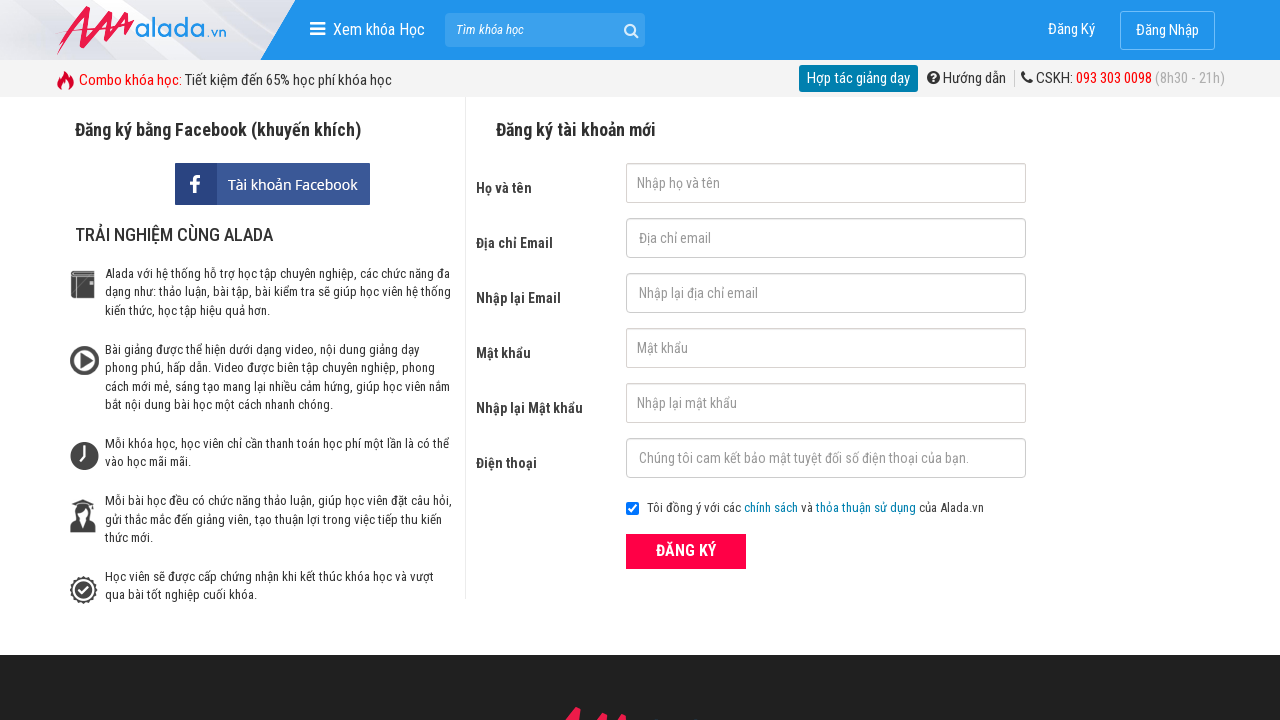

Filled first name field with 'Hoang Nguyen' on #txtFirstname
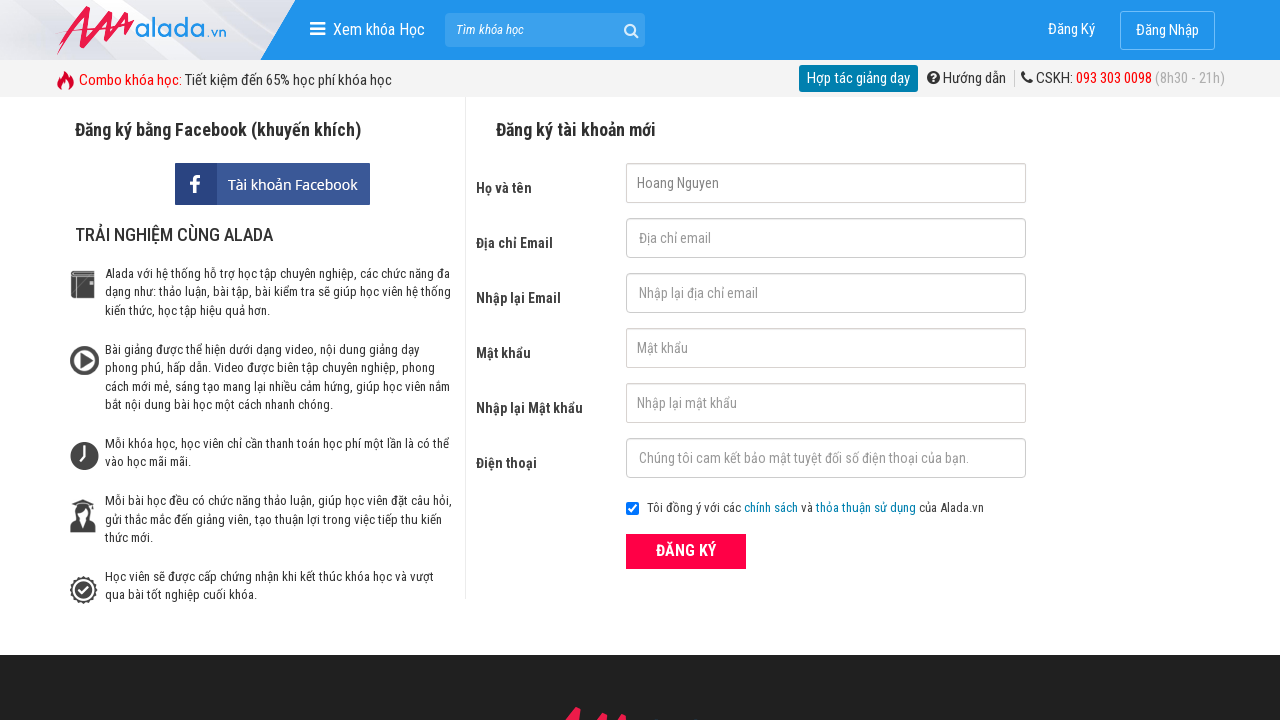

Filled email field with 'hoangnguyen@gmail.com' on #txtEmail
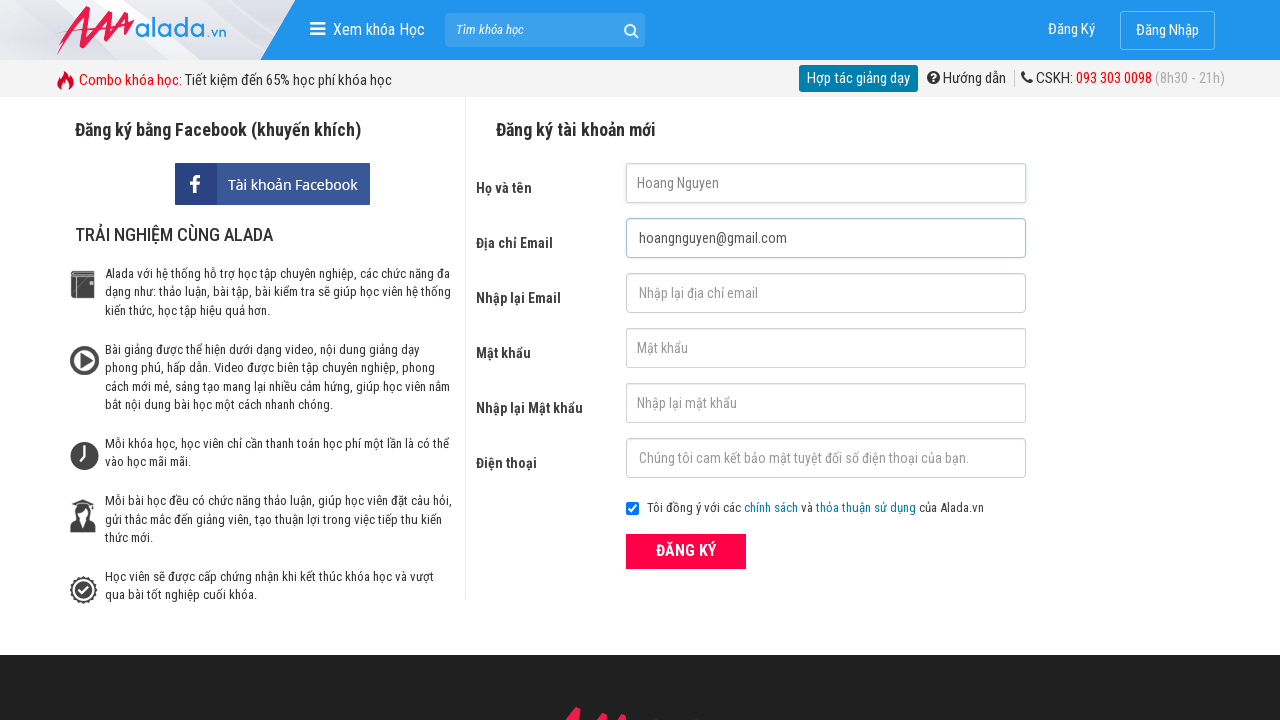

Filled confirm email field with mismatched email 'hoangnguyen@gmail.vn' on #txtCEmail
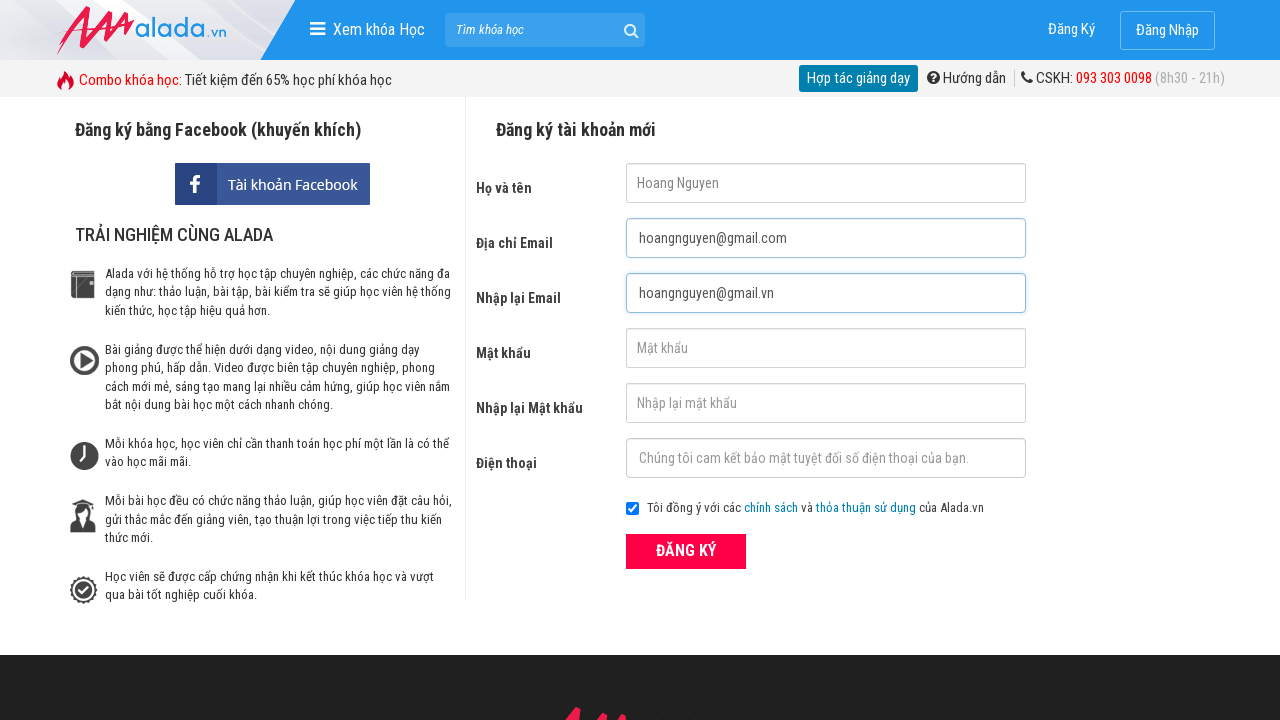

Filled password field with '123456' on #txtPassword
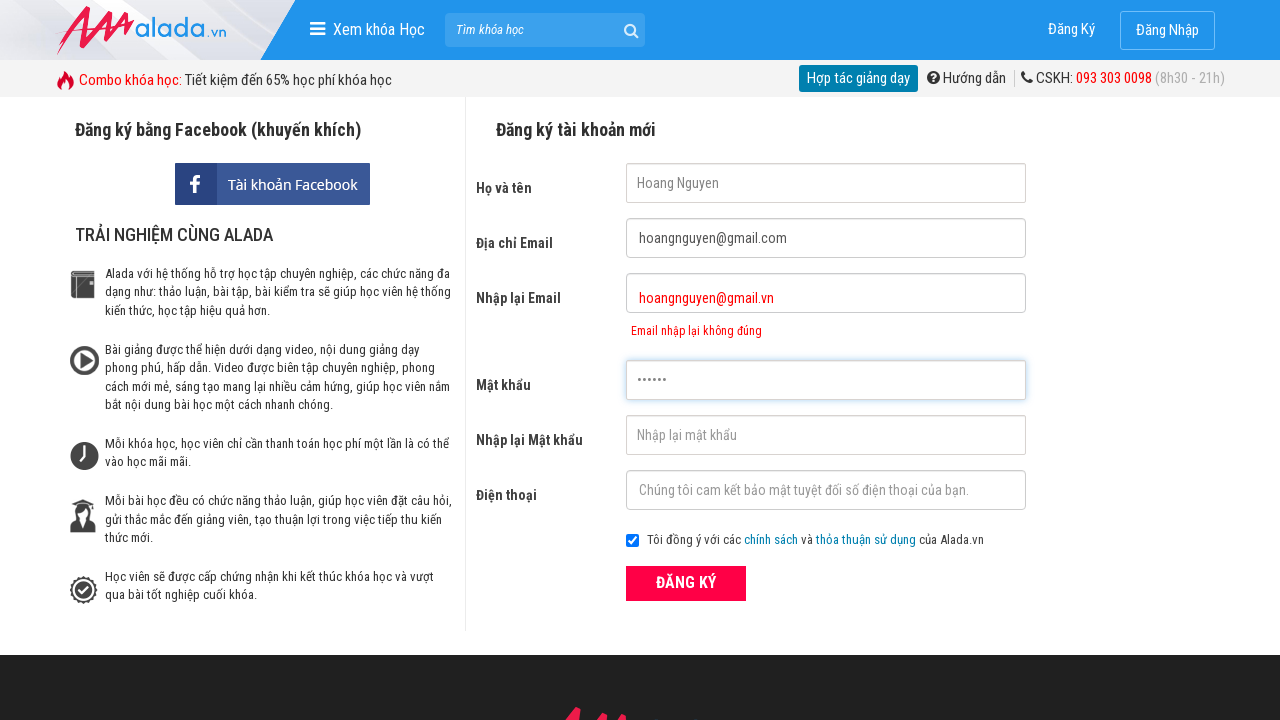

Filled confirm password field with '123456' on #txtCPassword
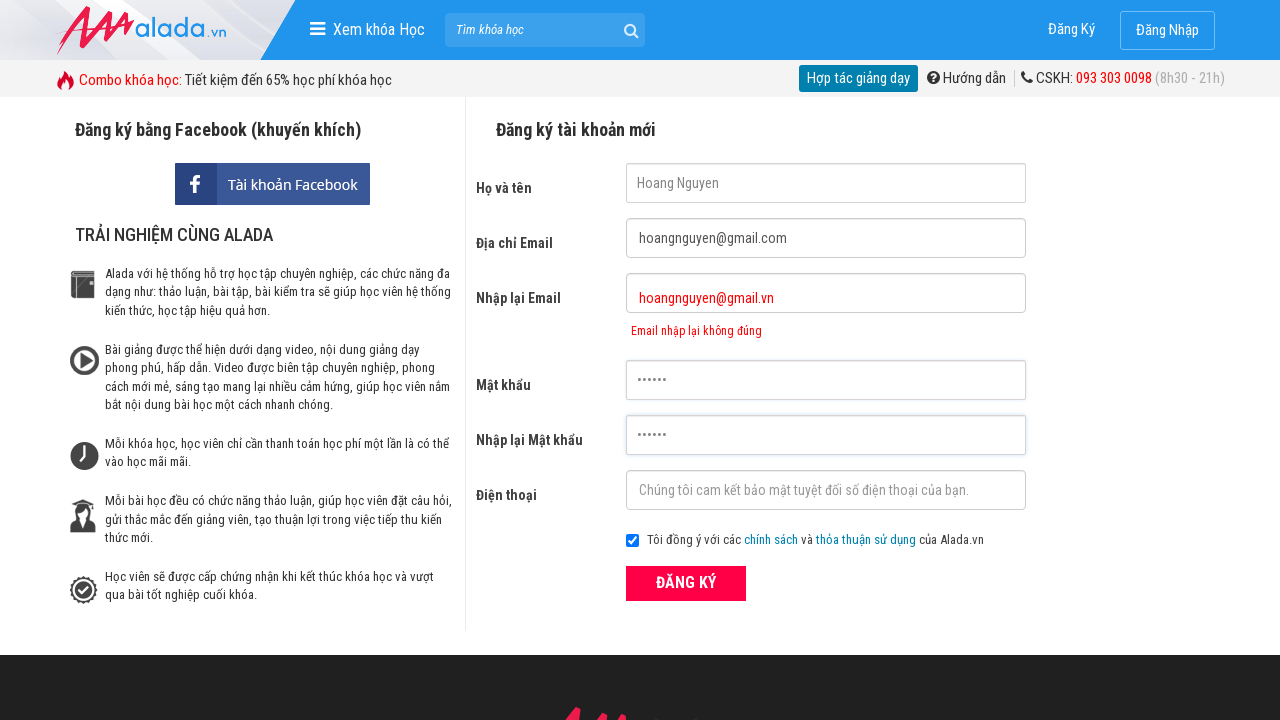

Filled phone field with '0978564321' on #txtPhone
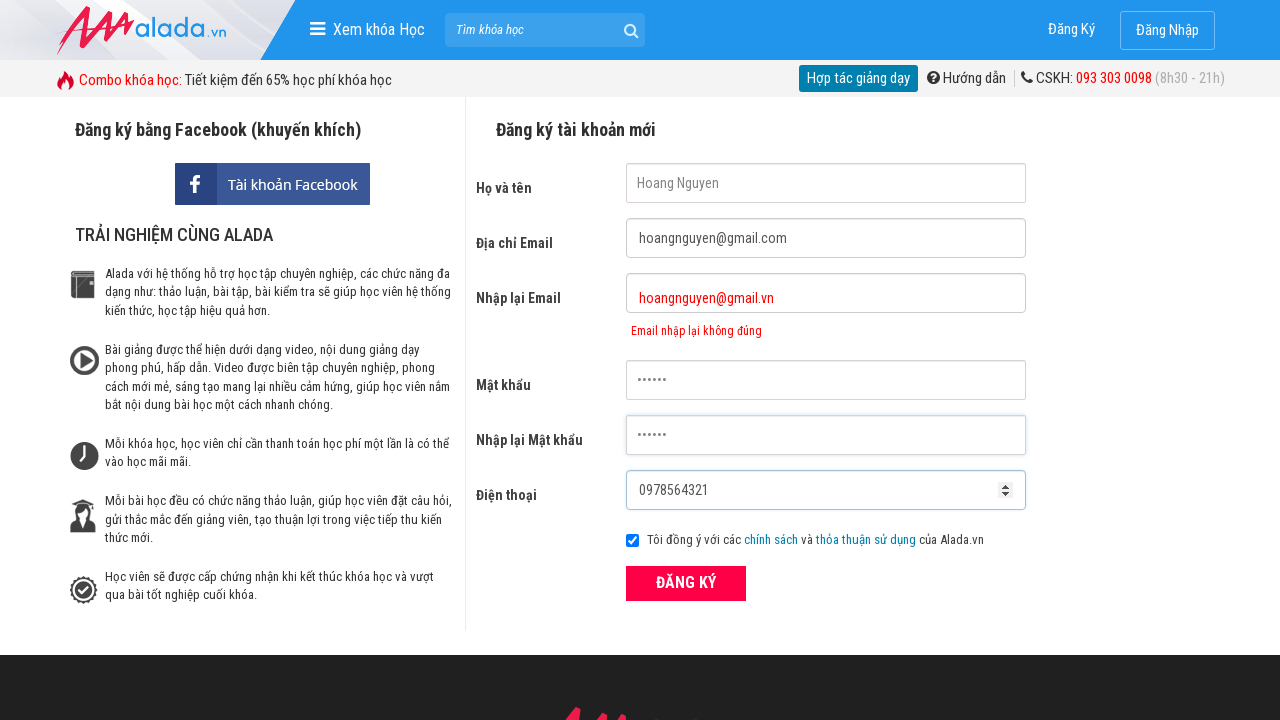

Clicked submit button to register at (686, 583) on button[type='submit']
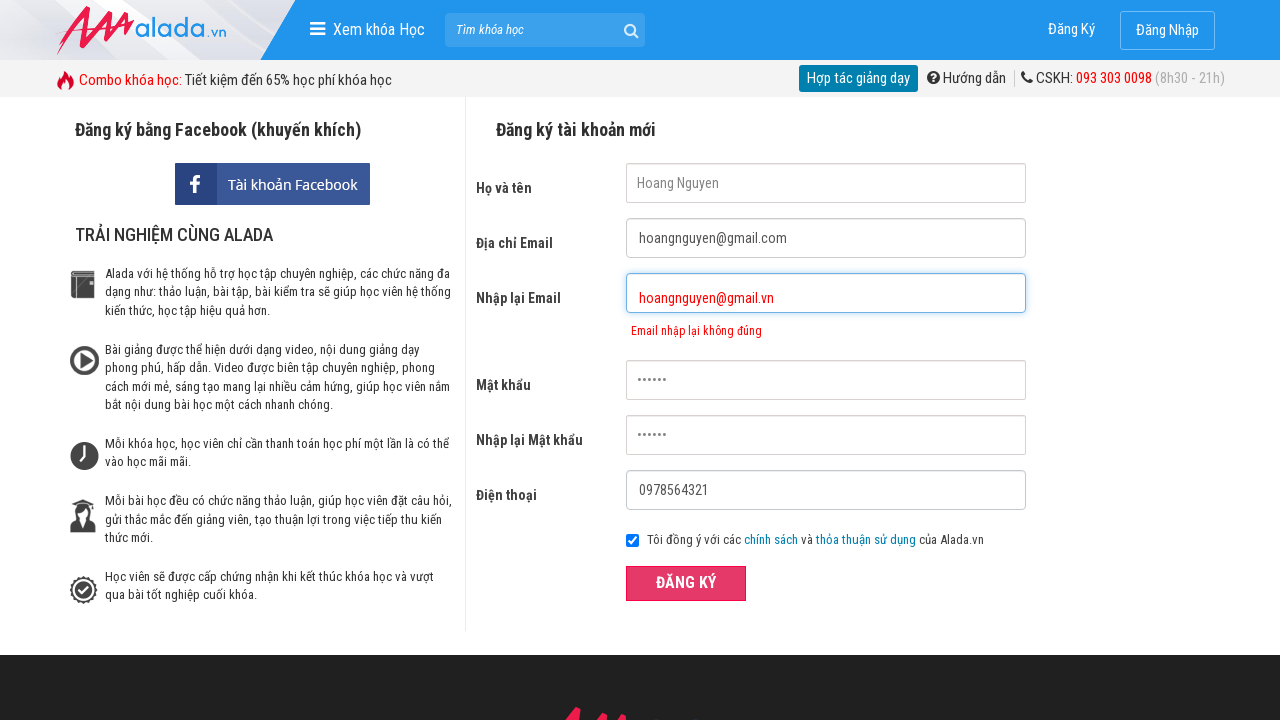

Waited for confirm email error message to appear
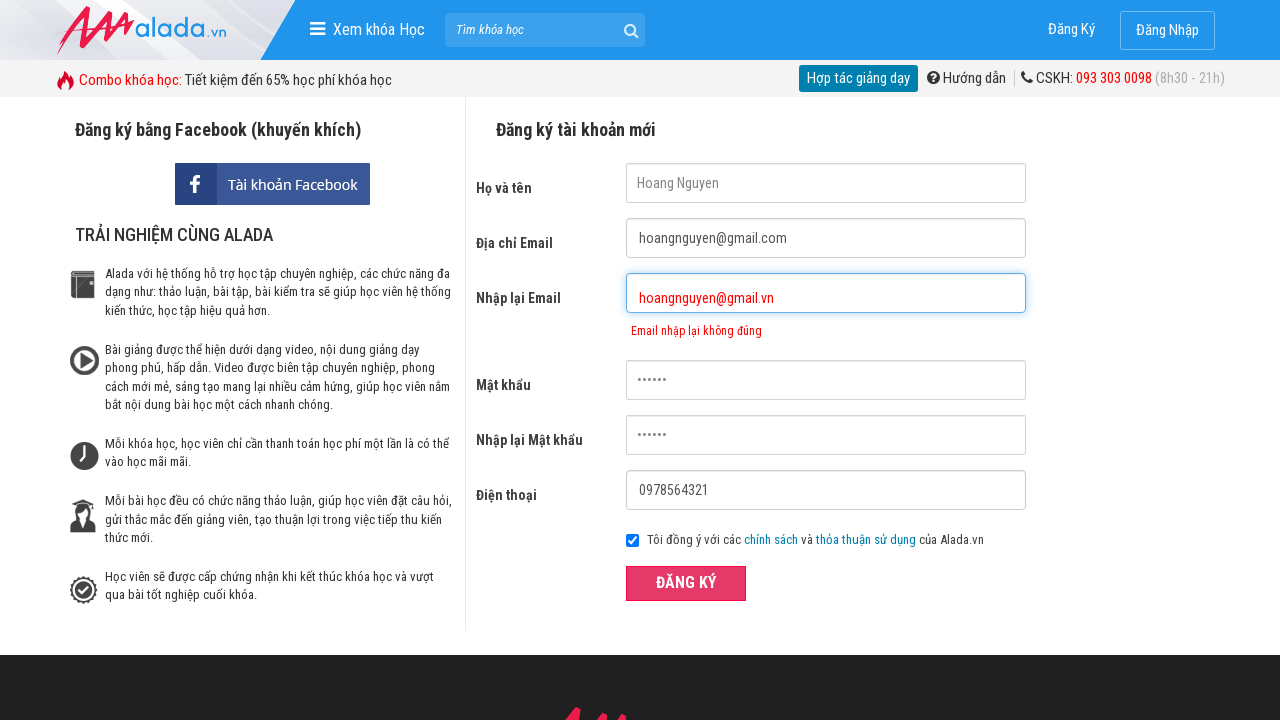

Verified error message 'Email nhập lại không đúng' is displayed for mismatched emails
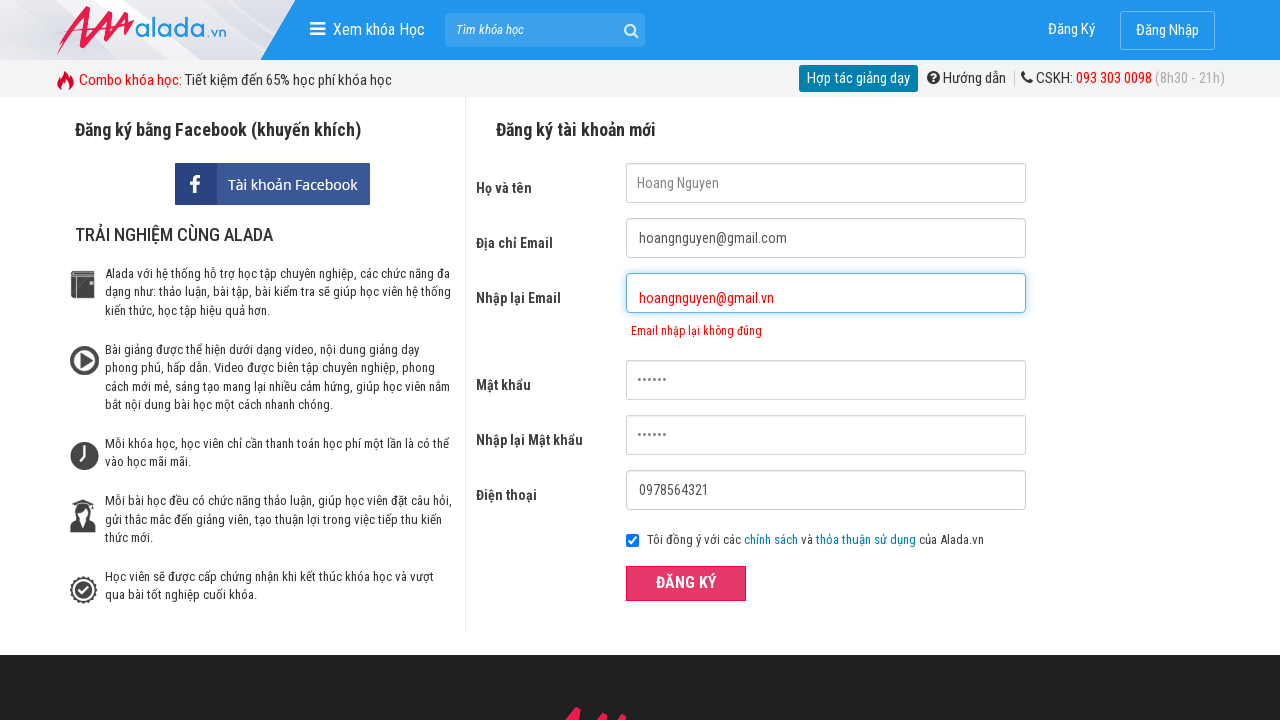

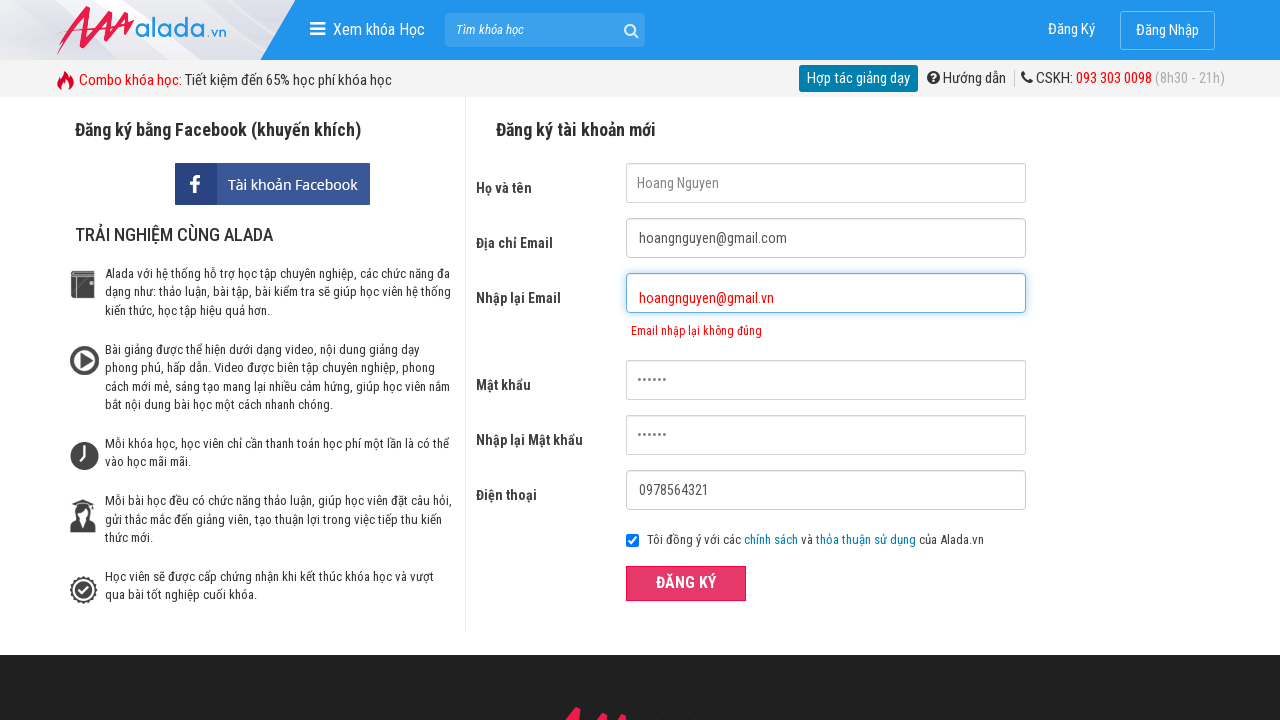